Tests successful login flow with valid credentials on the Sauce Demo site

Starting URL: https://www.saucedemo.com/

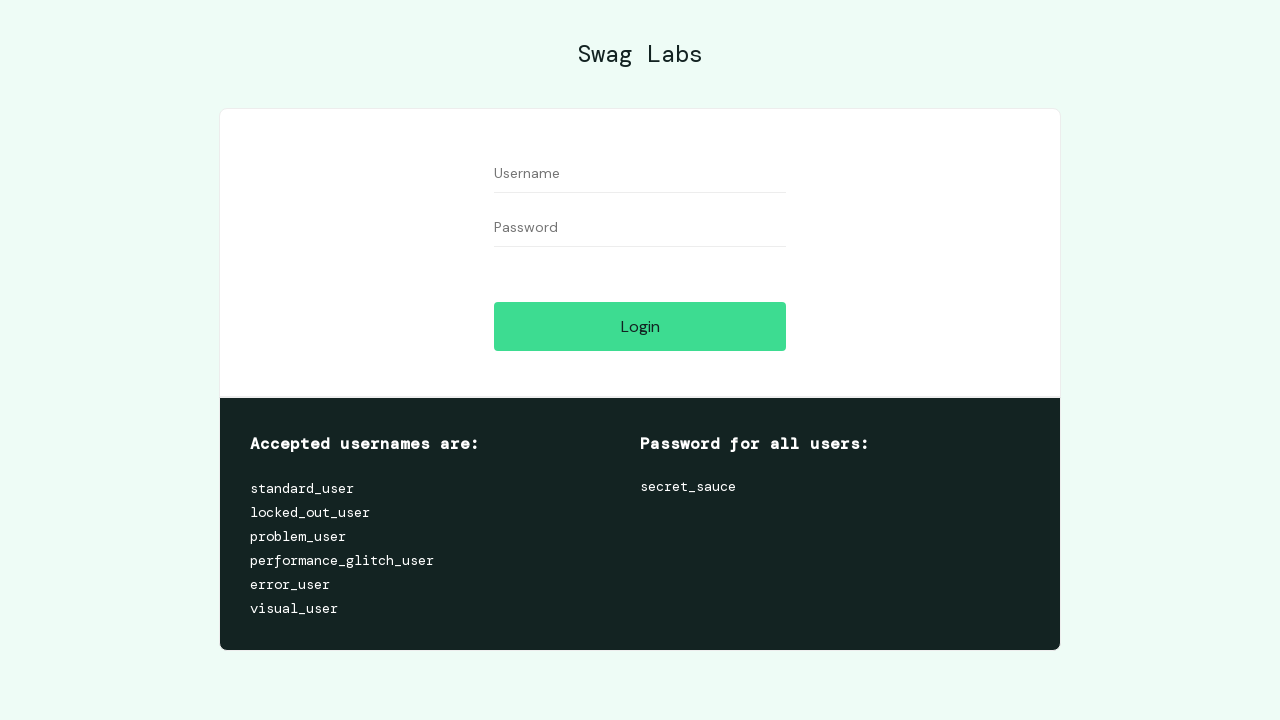

Filled username field with 'standard_user' on #user-name
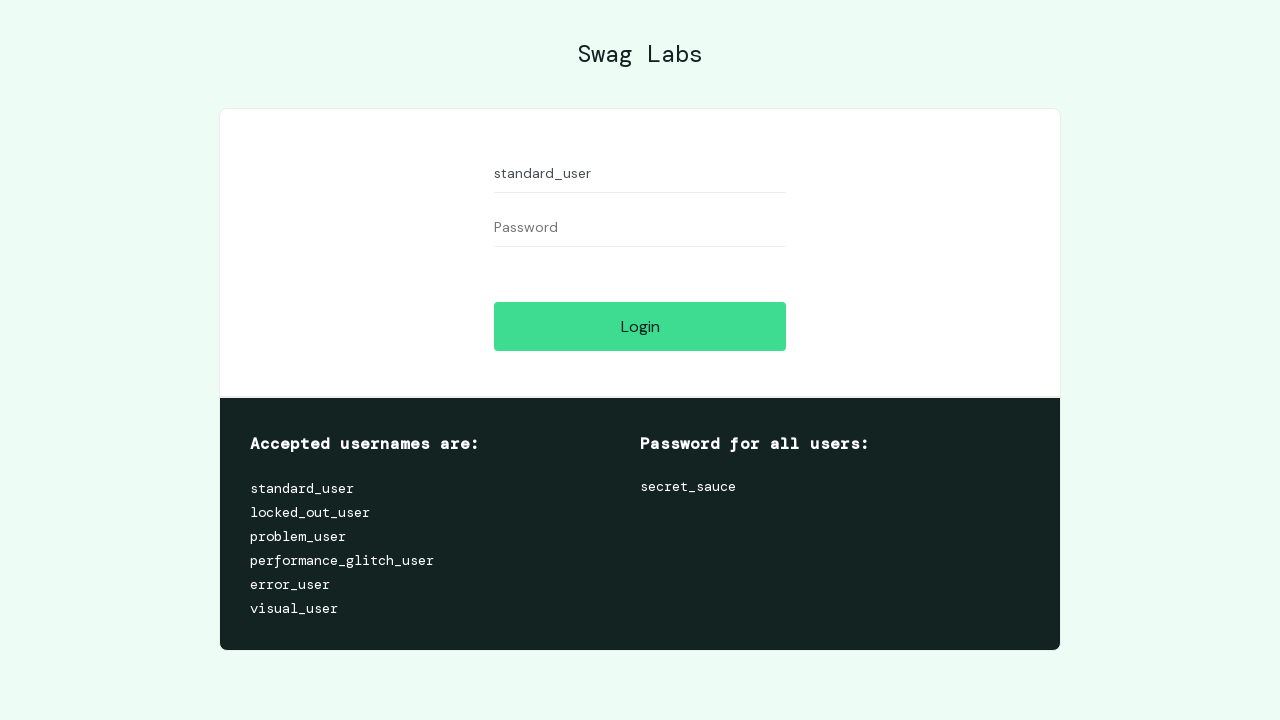

Filled password field with 'secret_sauce' on #password
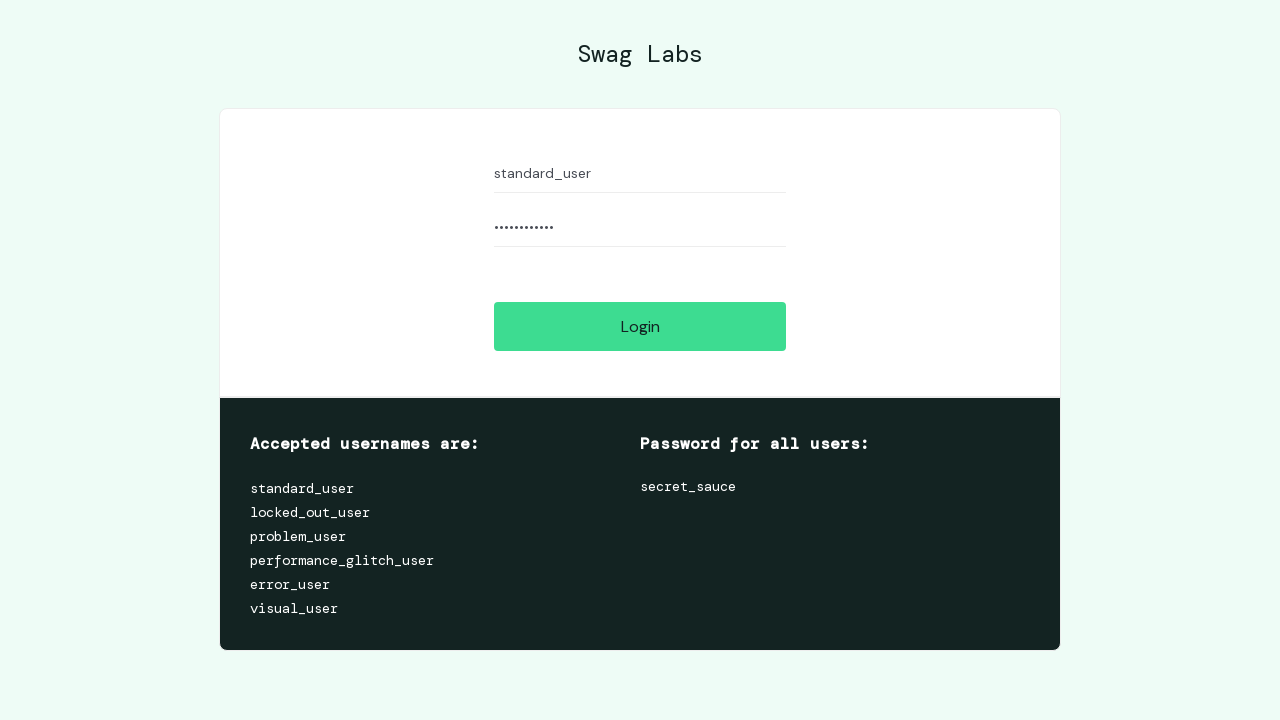

Clicked login button at (640, 326) on #login-button
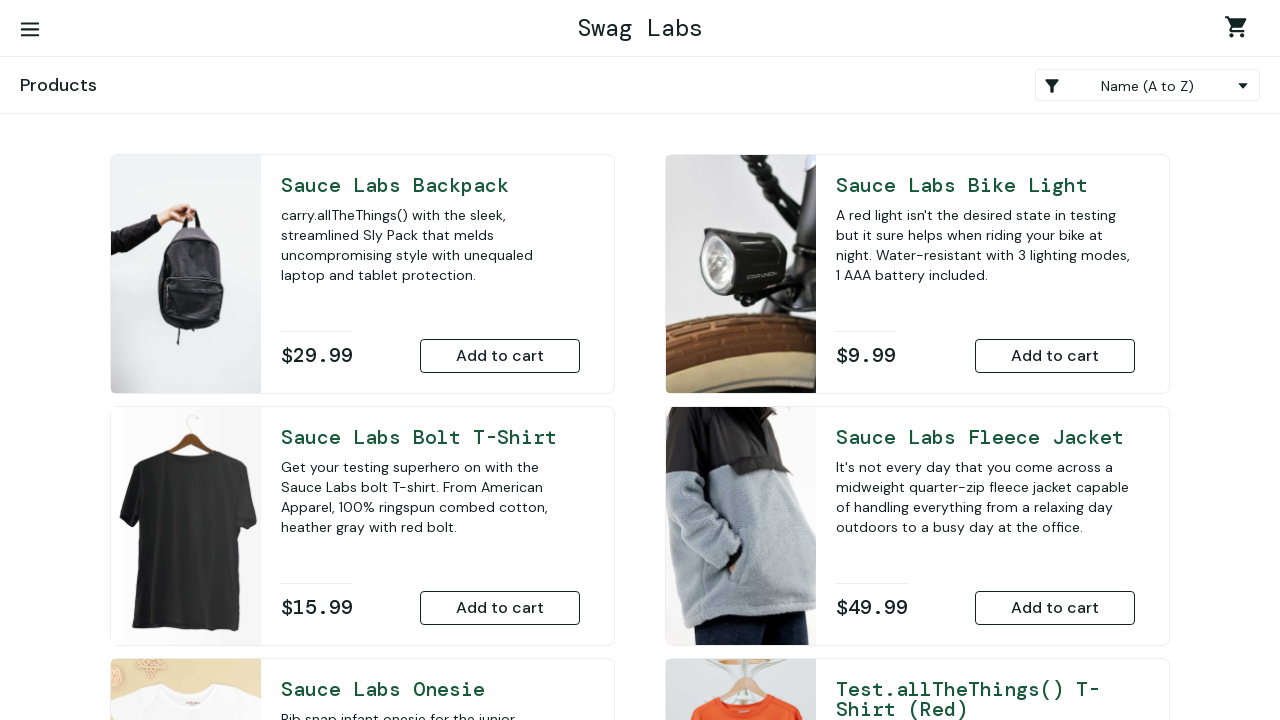

Inventory page loaded successfully
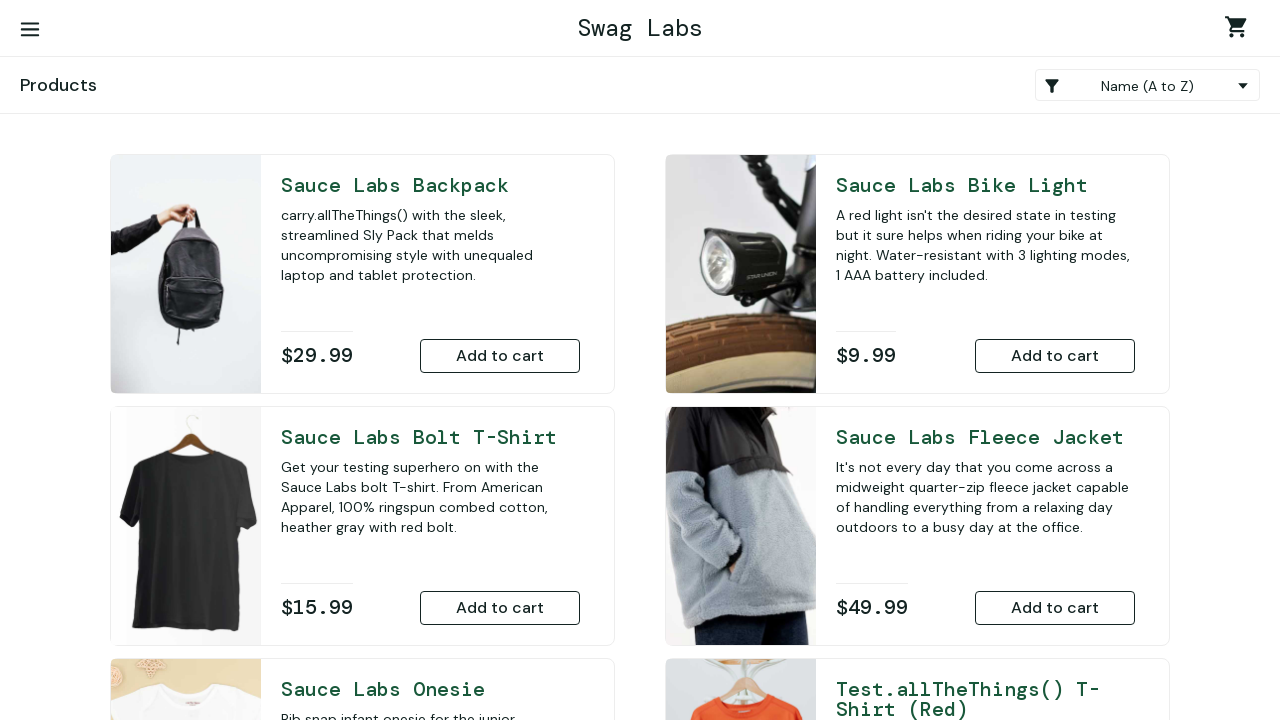

Opened burger menu at (30, 30) on #react-burger-menu-btn
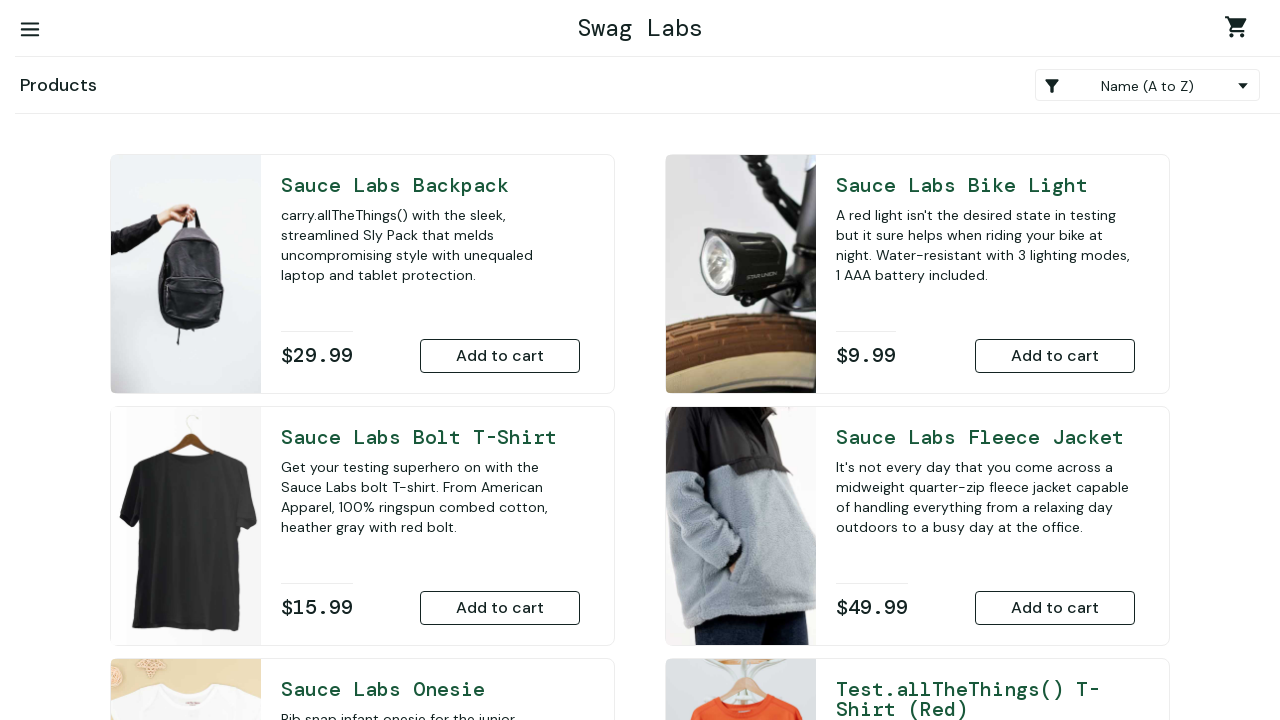

Logout link is visible in menu, confirming valid login flow
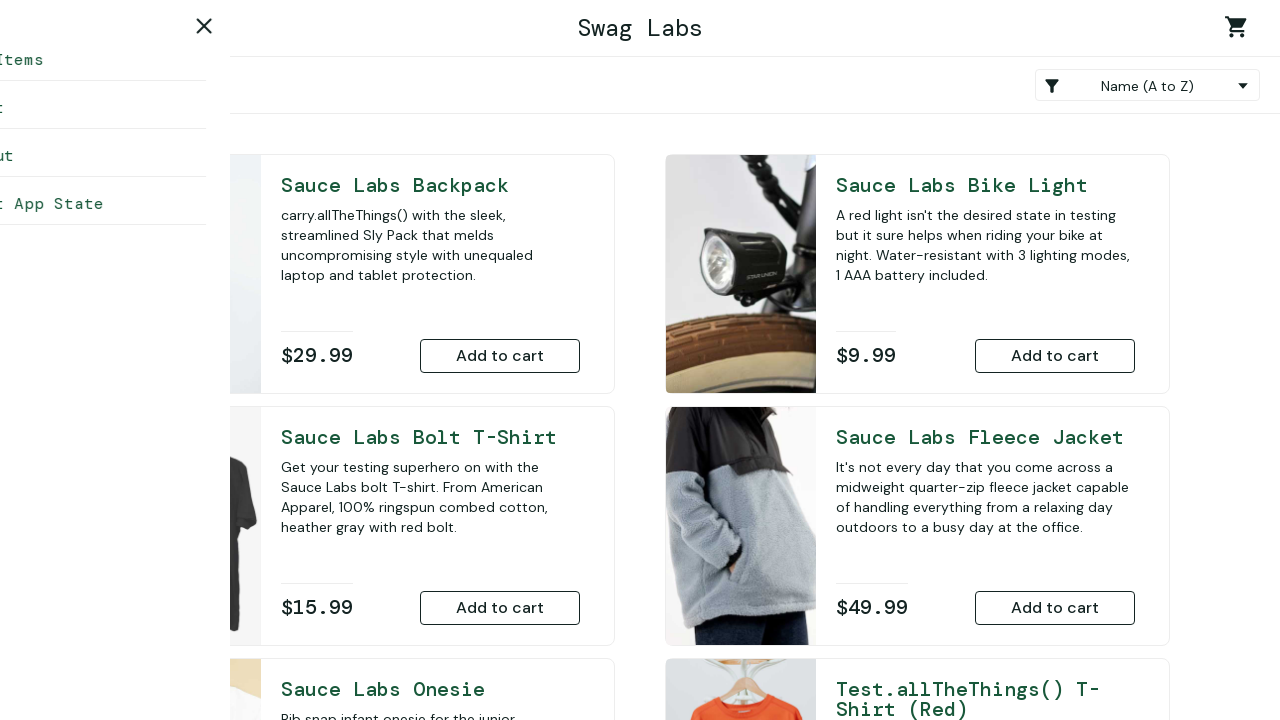

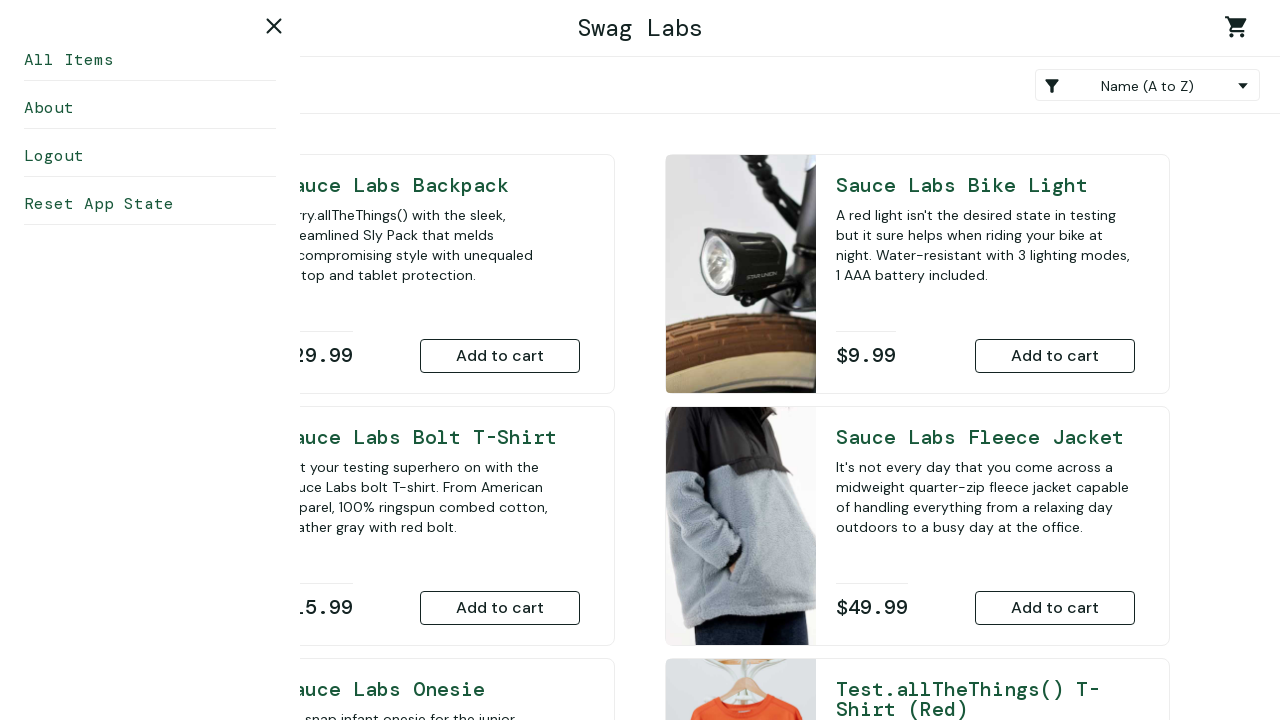